Tests that edits are cancelled when pressing Escape

Starting URL: https://demo.playwright.dev/todomvc

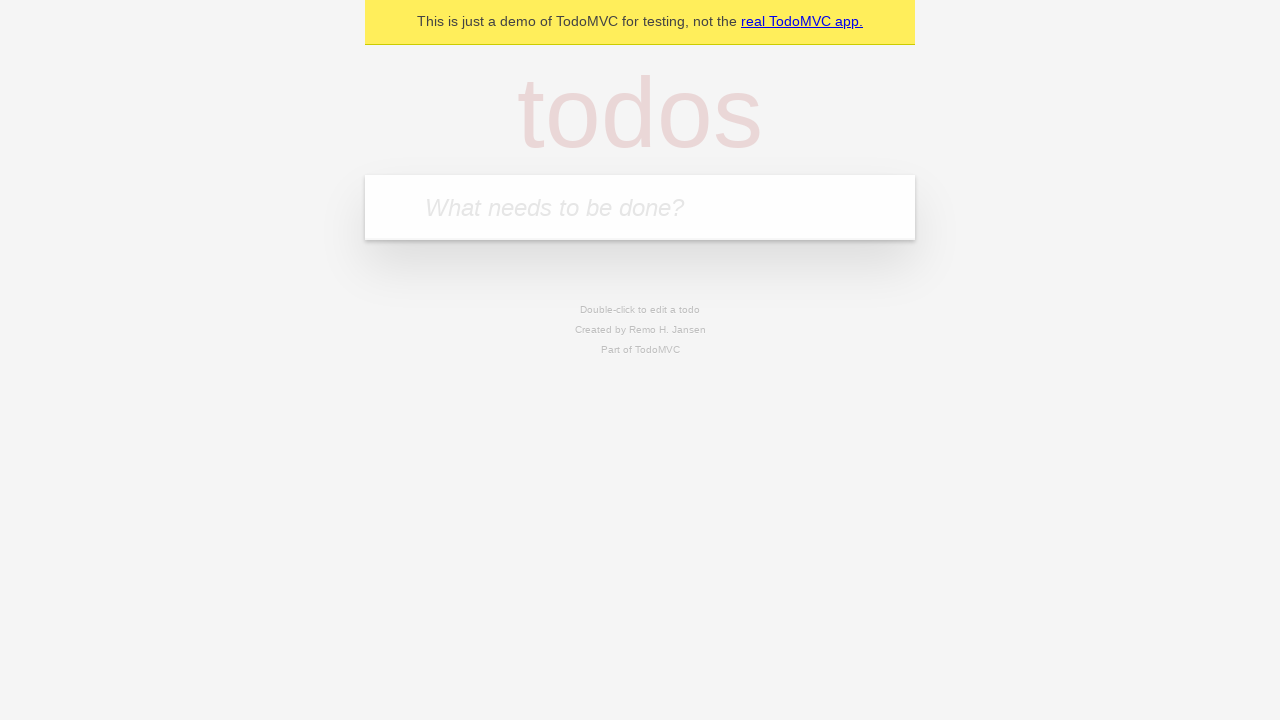

Filled first todo: 'buy some cheese' on internal:attr=[placeholder="What needs to be done?"i]
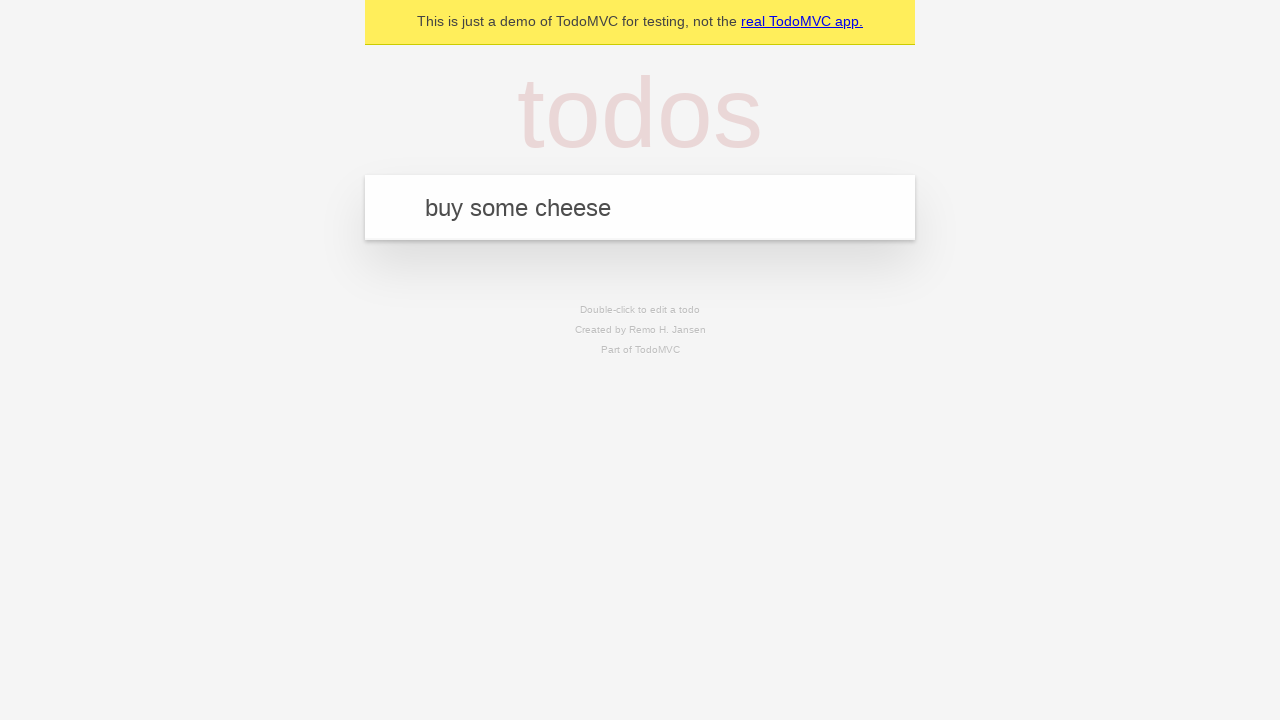

Pressed Enter to create first todo on internal:attr=[placeholder="What needs to be done?"i]
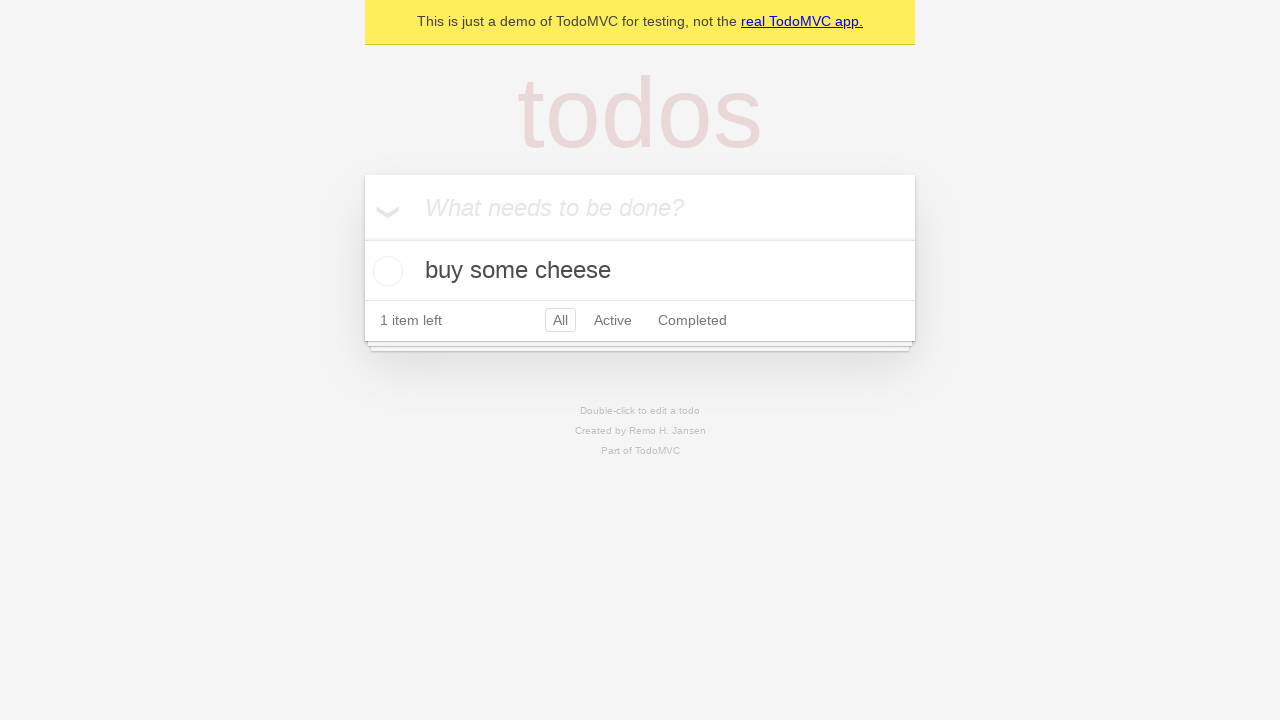

Filled second todo: 'feed the cat' on internal:attr=[placeholder="What needs to be done?"i]
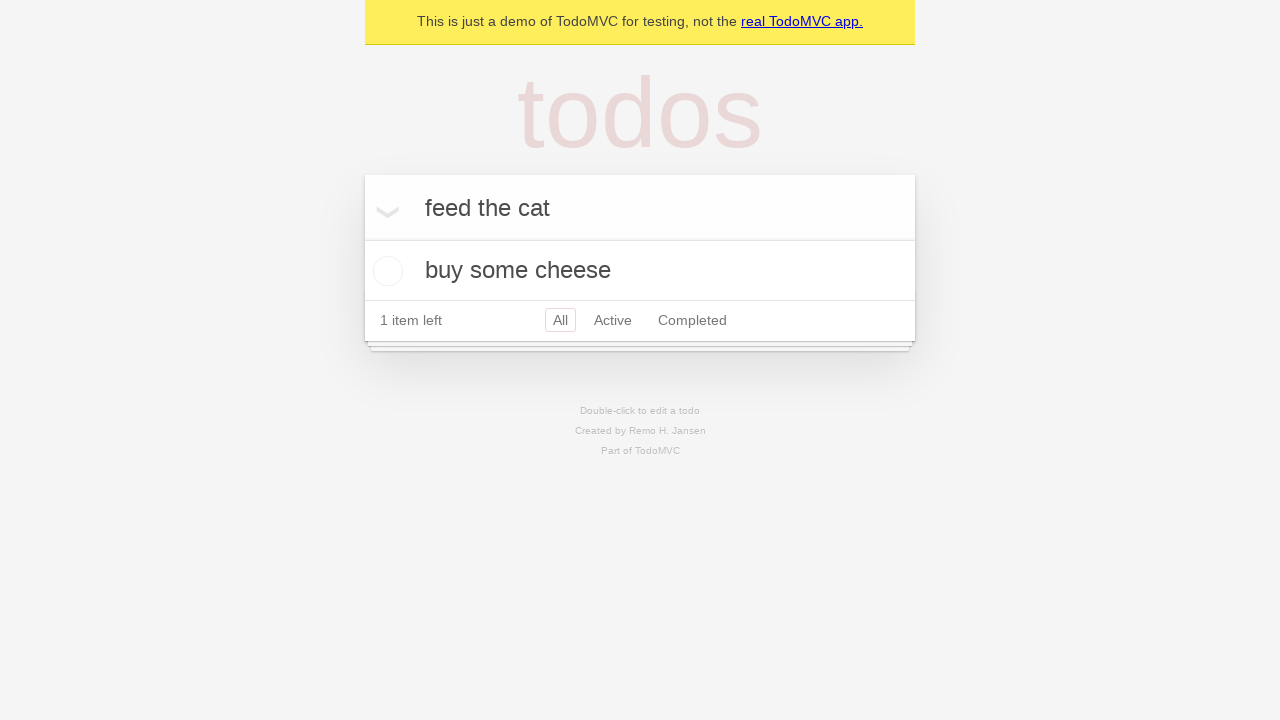

Pressed Enter to create second todo on internal:attr=[placeholder="What needs to be done?"i]
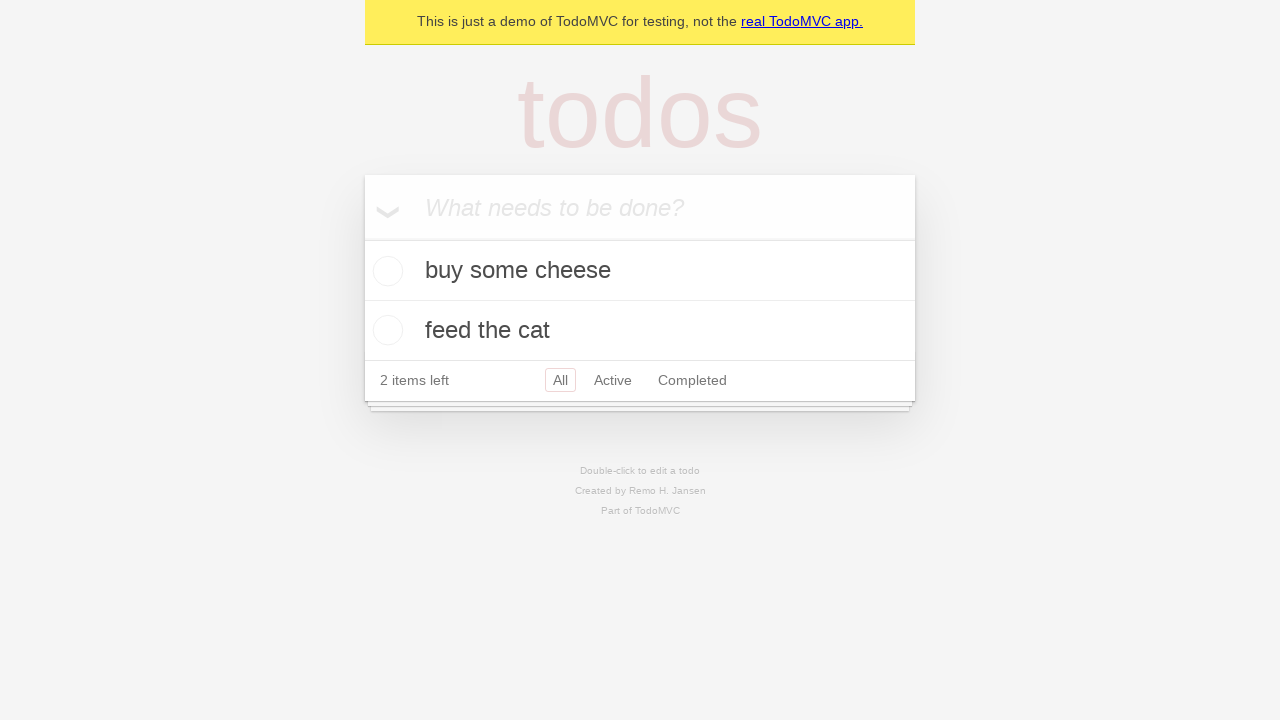

Filled third todo: 'book a doctors appointment' on internal:attr=[placeholder="What needs to be done?"i]
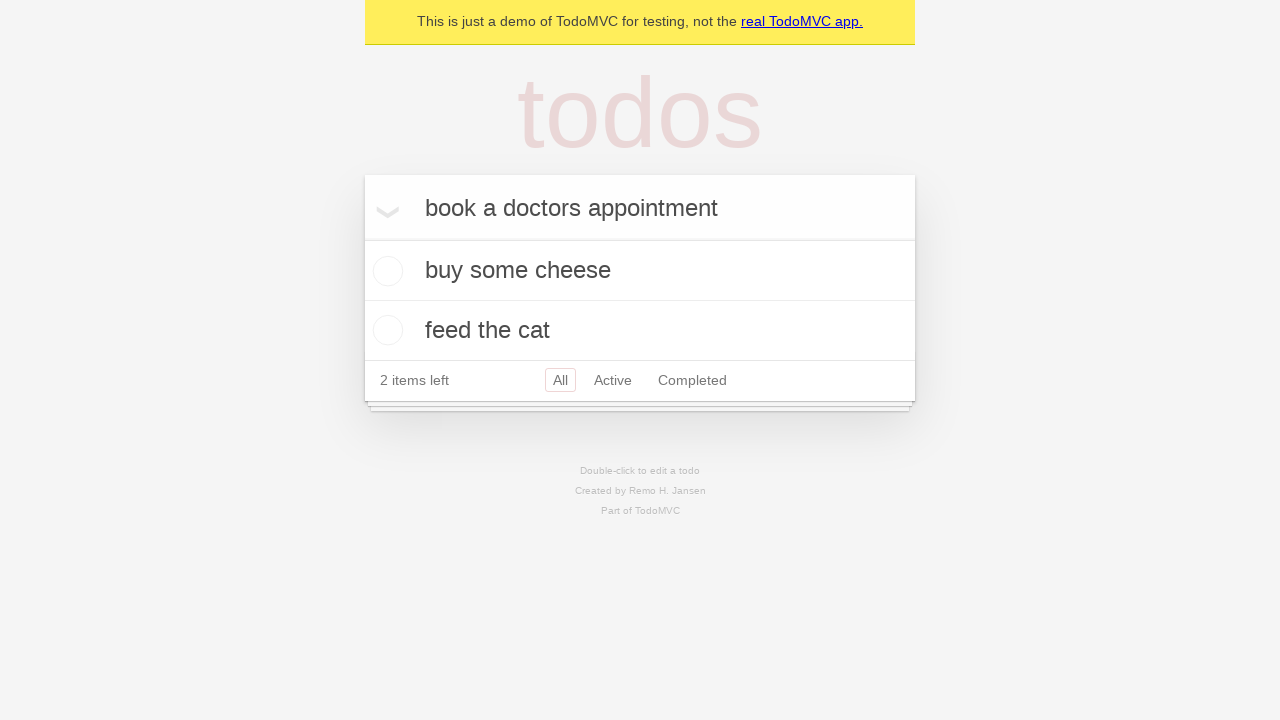

Pressed Enter to create third todo on internal:attr=[placeholder="What needs to be done?"i]
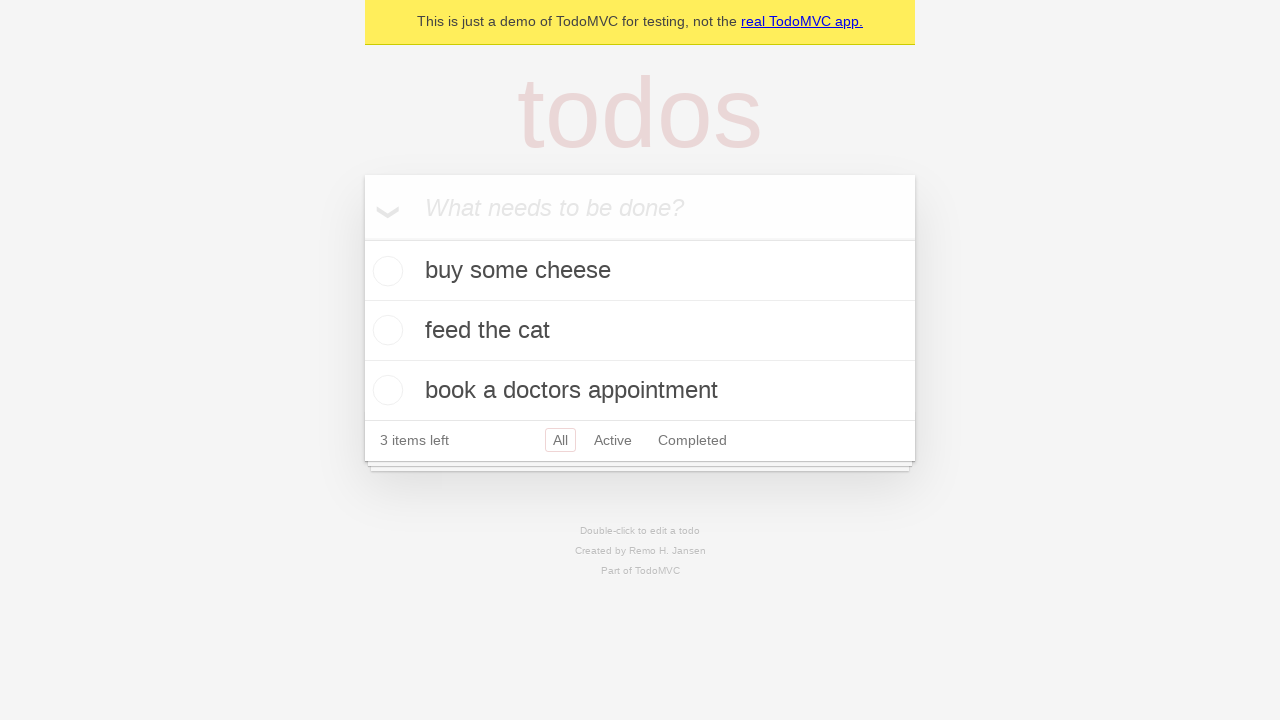

Double-clicked second todo item to enter edit mode at (640, 331) on internal:testid=[data-testid="todo-item"s] >> nth=1
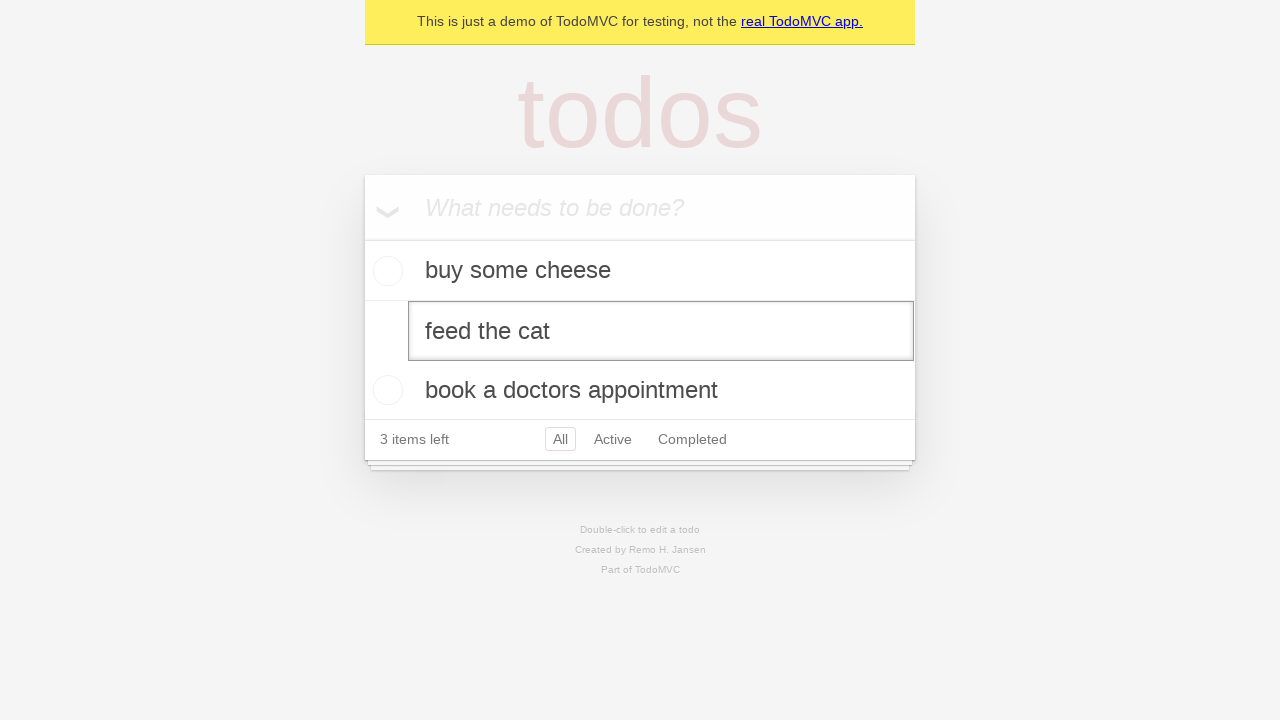

Changed second todo text to 'buy some sausages' in edit mode on internal:testid=[data-testid="todo-item"s] >> nth=1 >> internal:role=textbox[nam
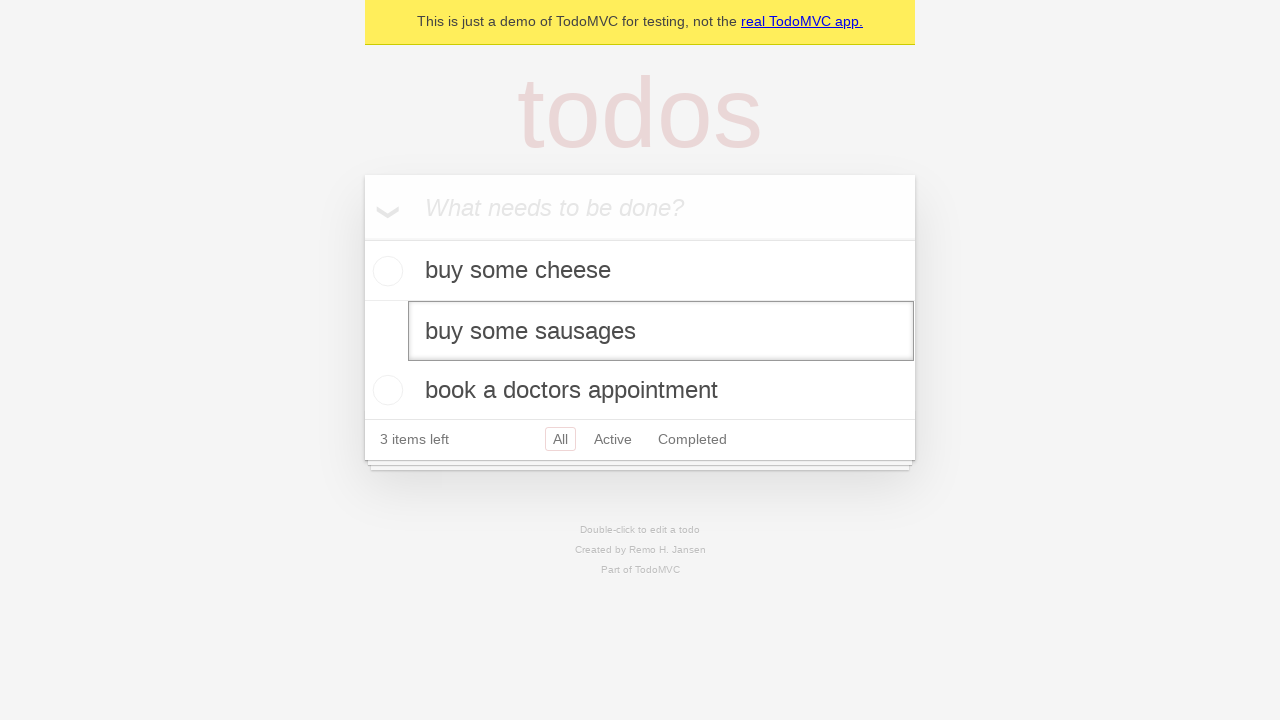

Pressed Escape to cancel editing without saving changes on internal:testid=[data-testid="todo-item"s] >> nth=1 >> internal:role=textbox[nam
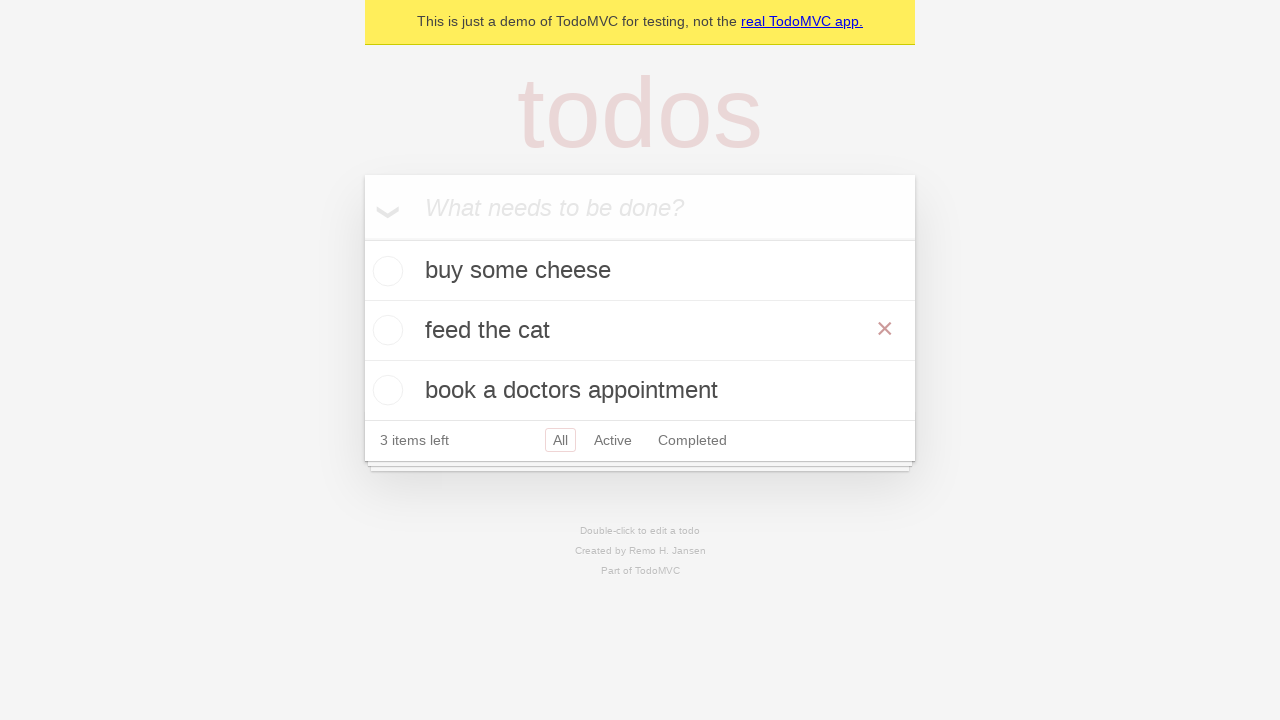

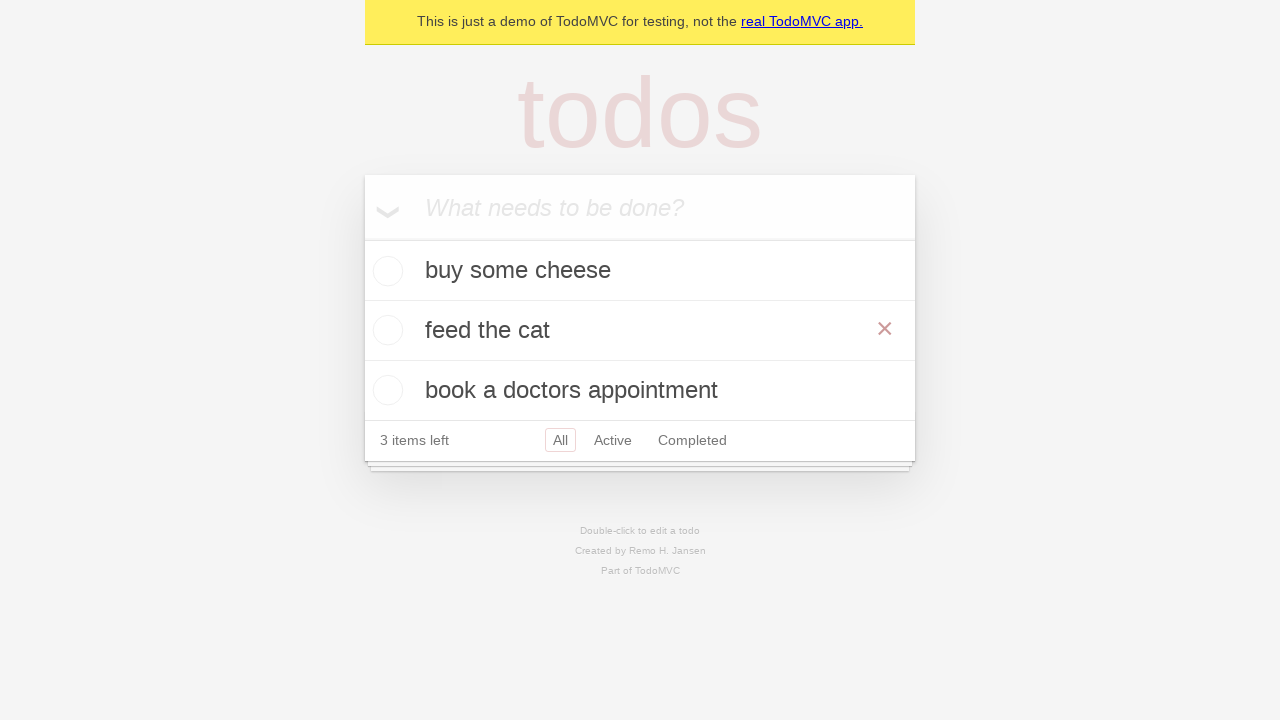